Tests adding and removing dynamic elements on a page by clicking add/delete buttons

Starting URL: http://the-internet.herokuapp.com/add_remove_elements/

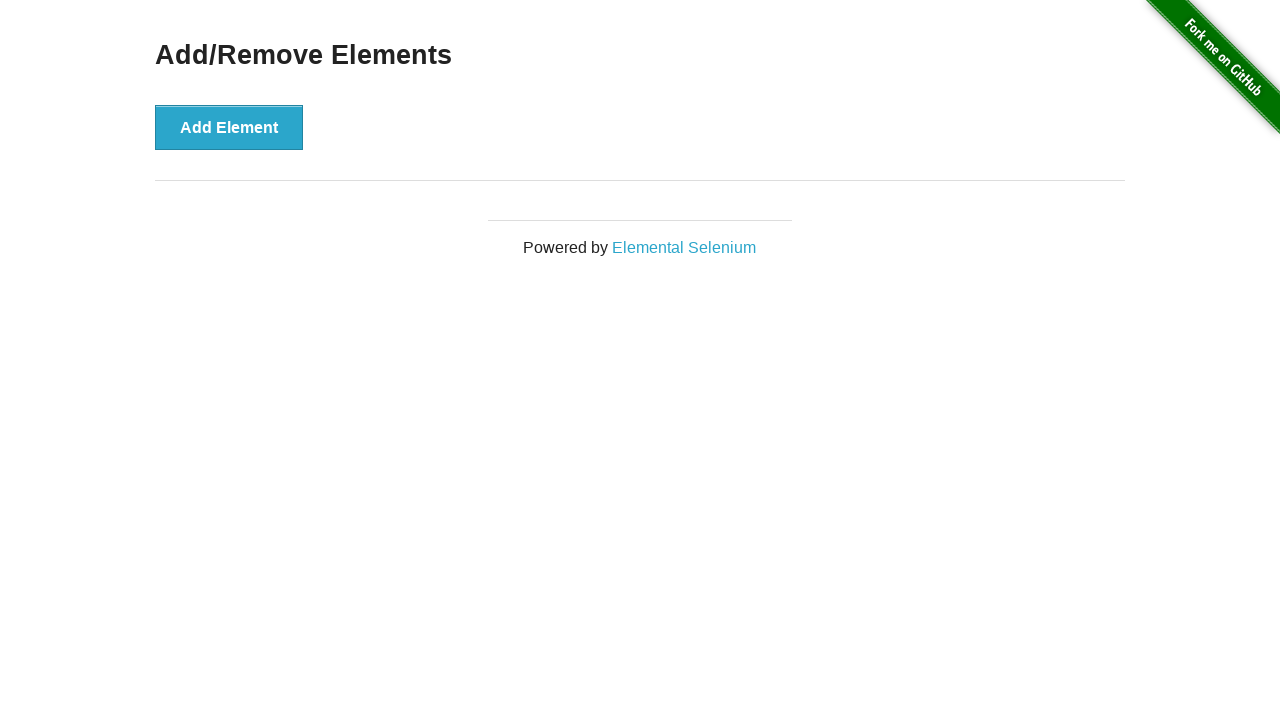

Clicked add button to create first dynamic element at (229, 127) on button[onclick='addElement()']
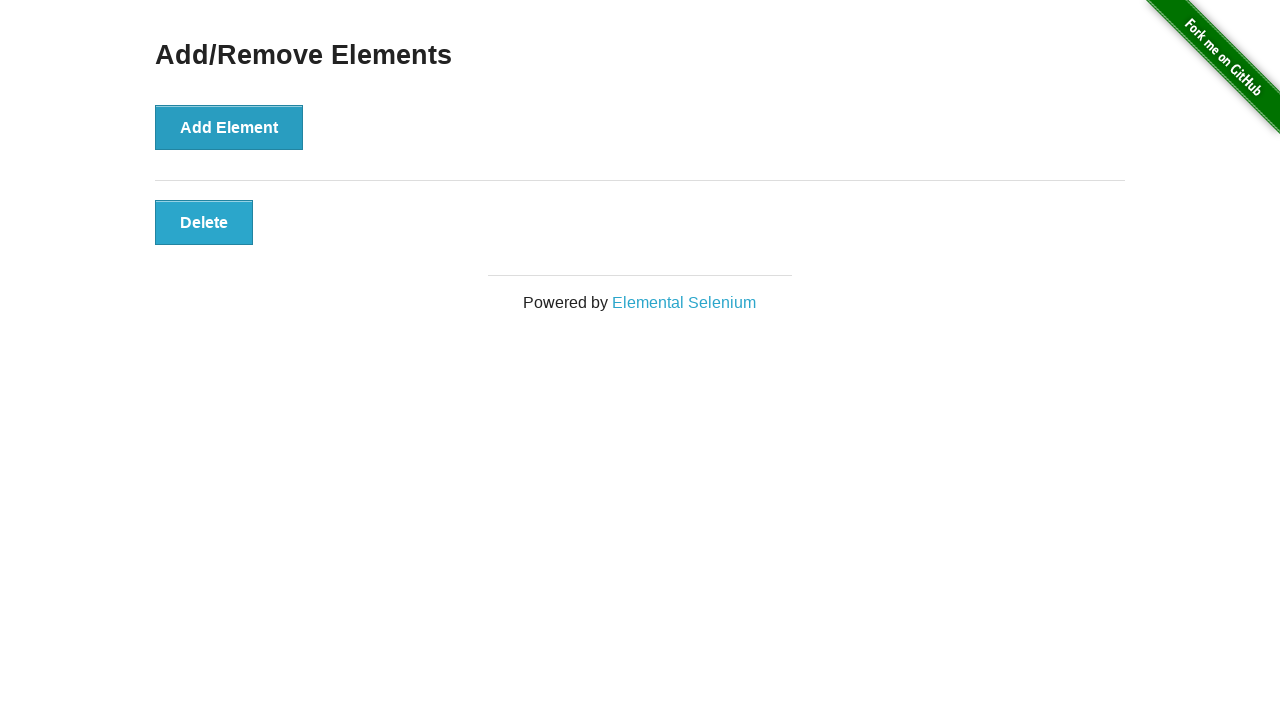

Clicked add button to create second dynamic element at (229, 127) on button[onclick='addElement()']
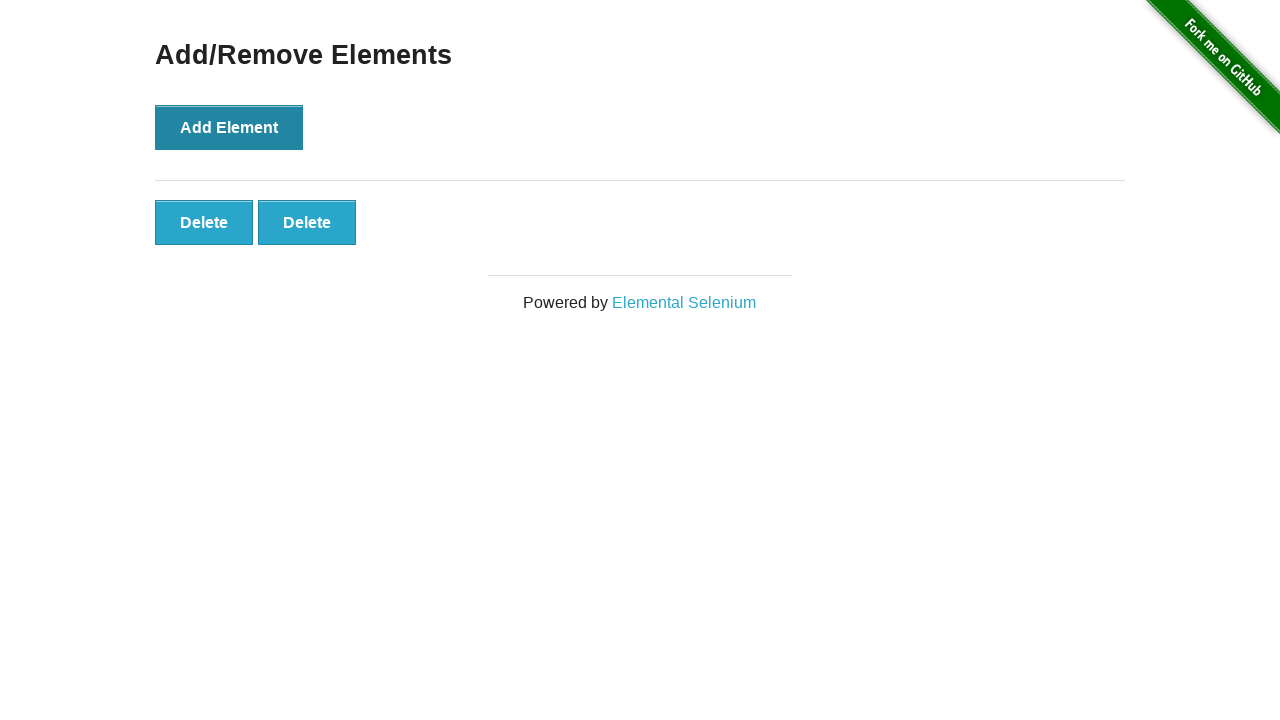

Located all delete buttons on the page
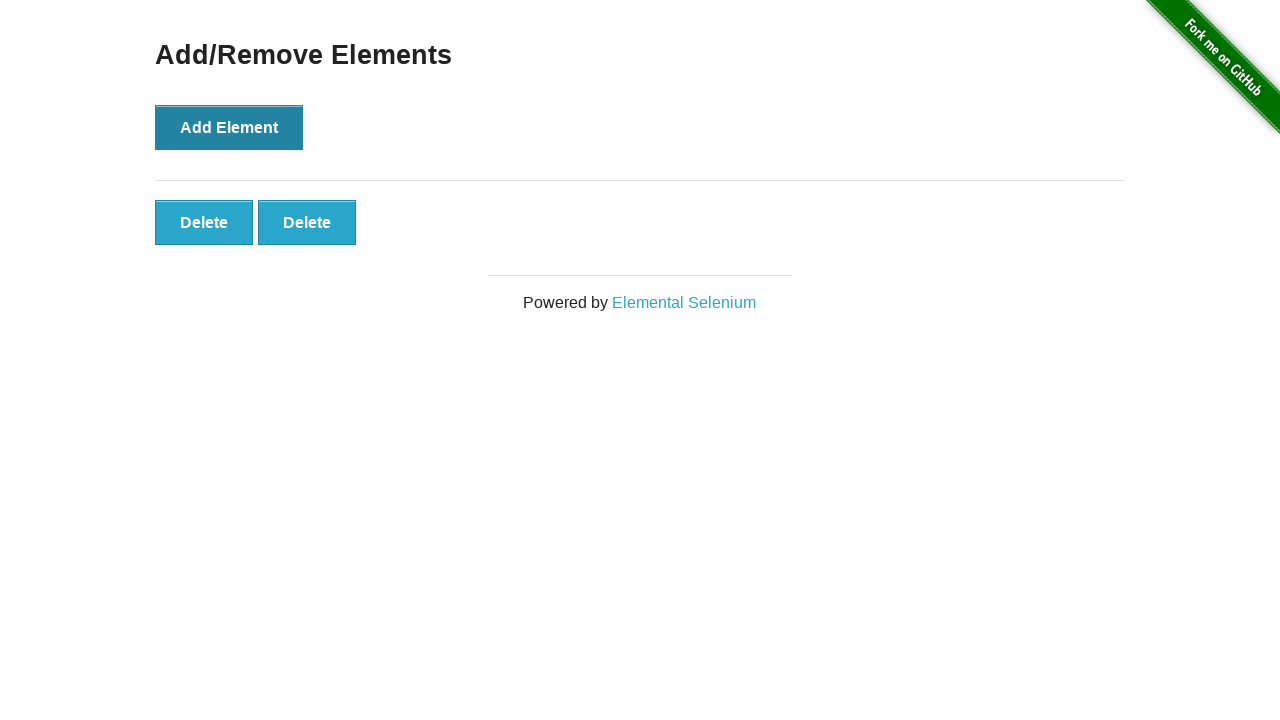

Clicked the second delete button to remove an element at (307, 222) on button[onclick='deleteElement()'] >> nth=1
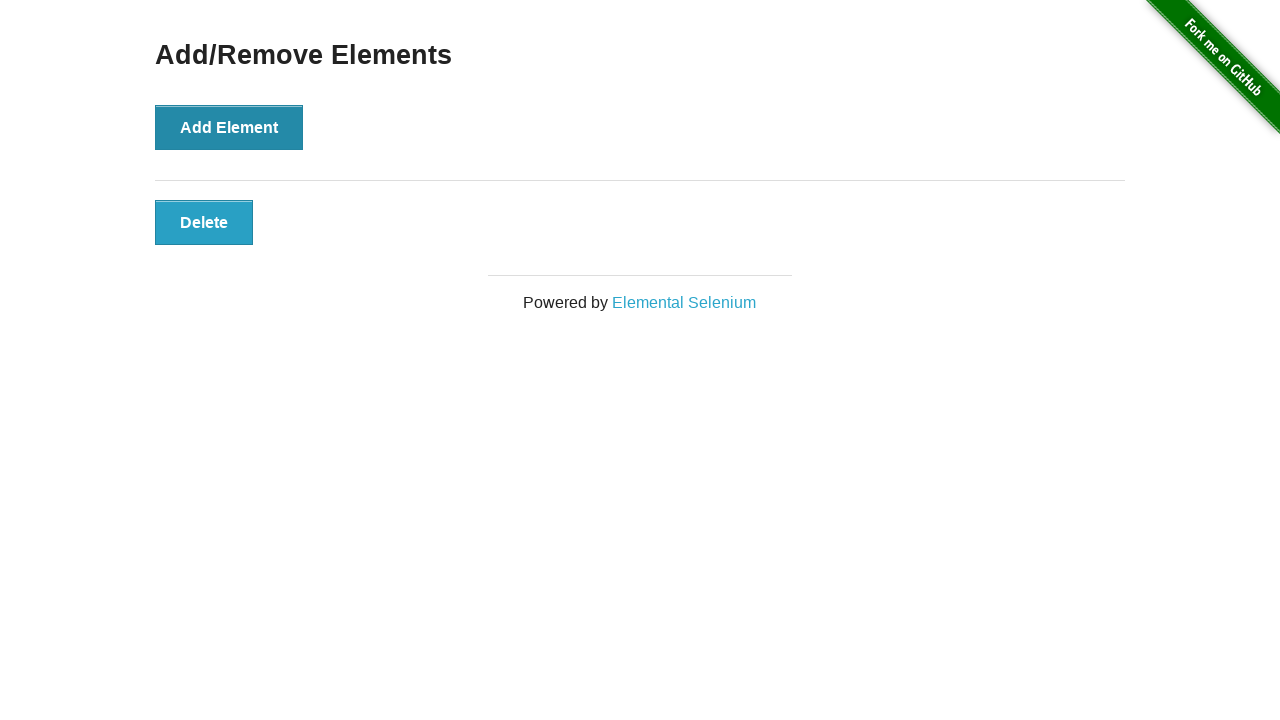

Waited 500ms to ensure element removal completed
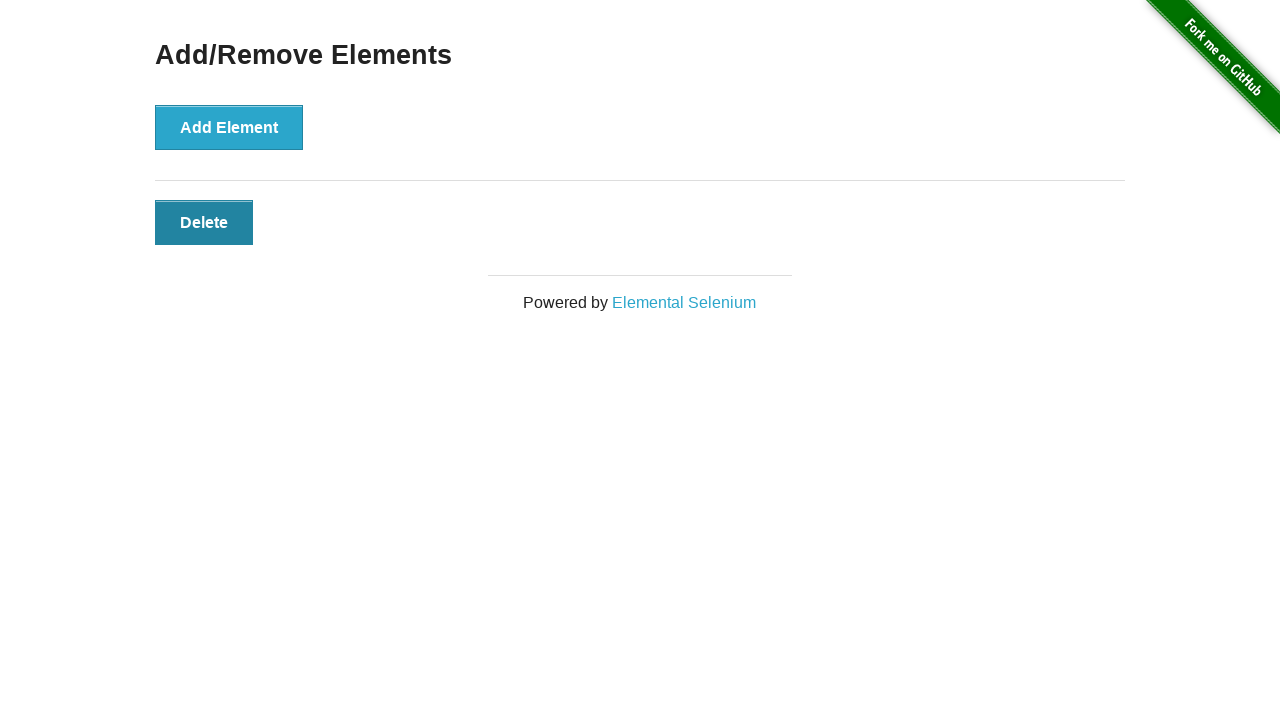

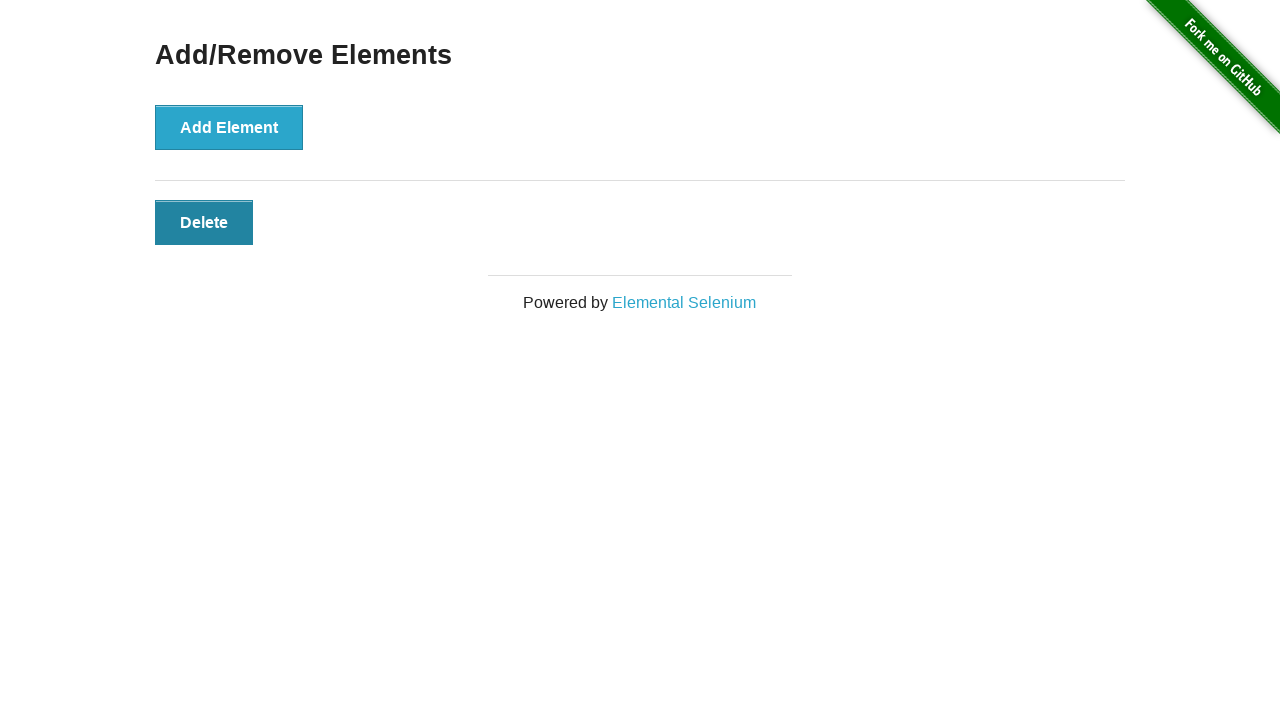